Tests keyboard interaction on a free trial form by clicking an email input field, typing an email address using keyboard.type(), and pressing Enter to submit.

Starting URL: https://vwo.com/free-trial/

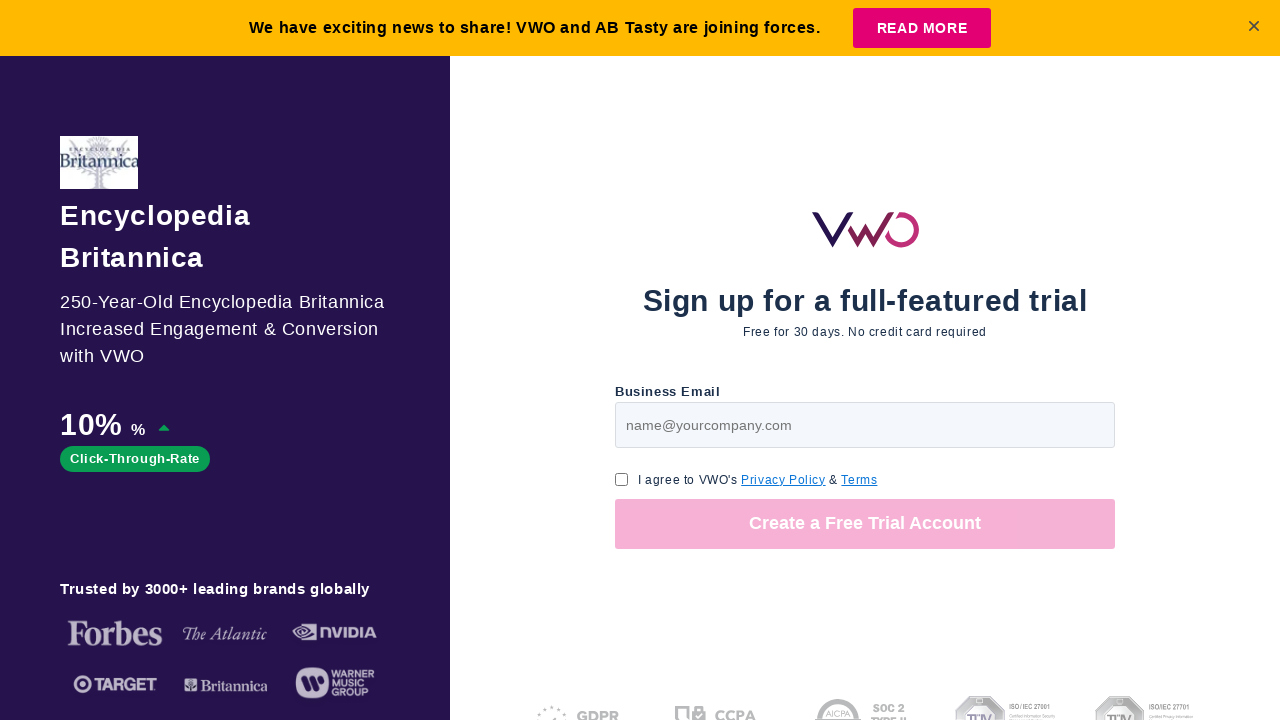

Clicked on email input field in free trial form at (865, 424) on [placeholder="name@yourcompany.com"]
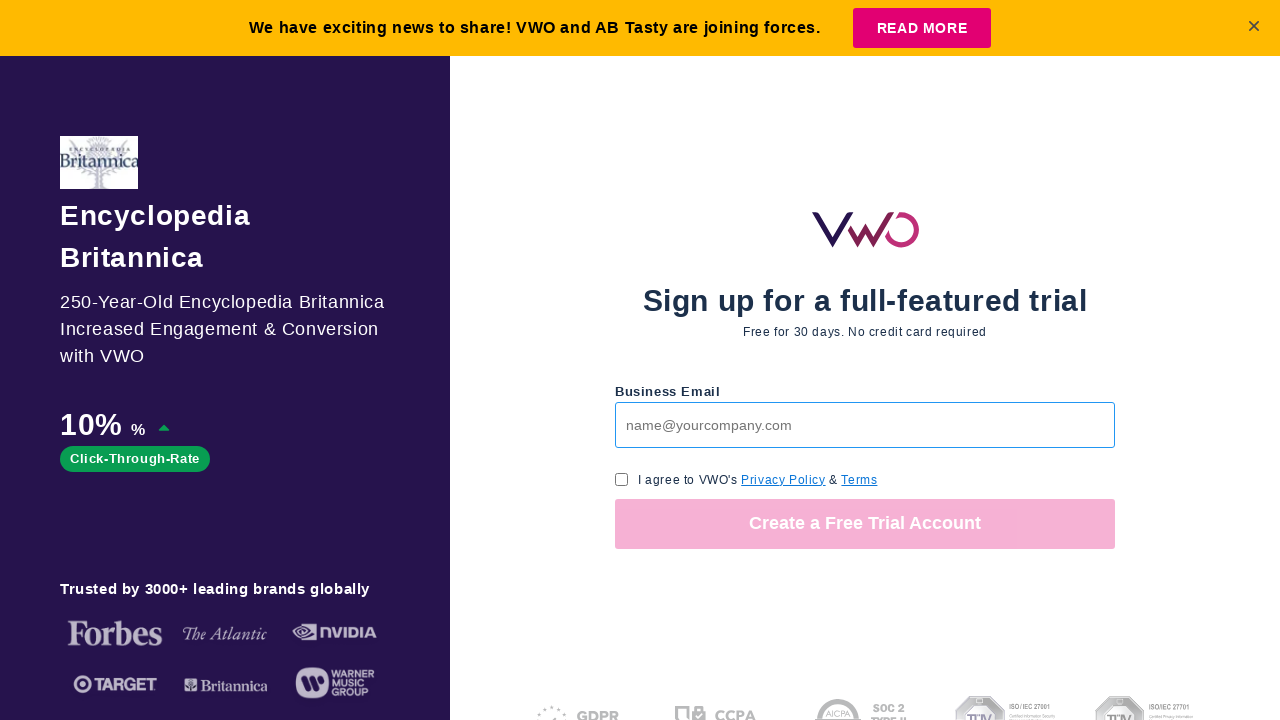

Typed email address 'testuser@samplecompany.com' using keyboard
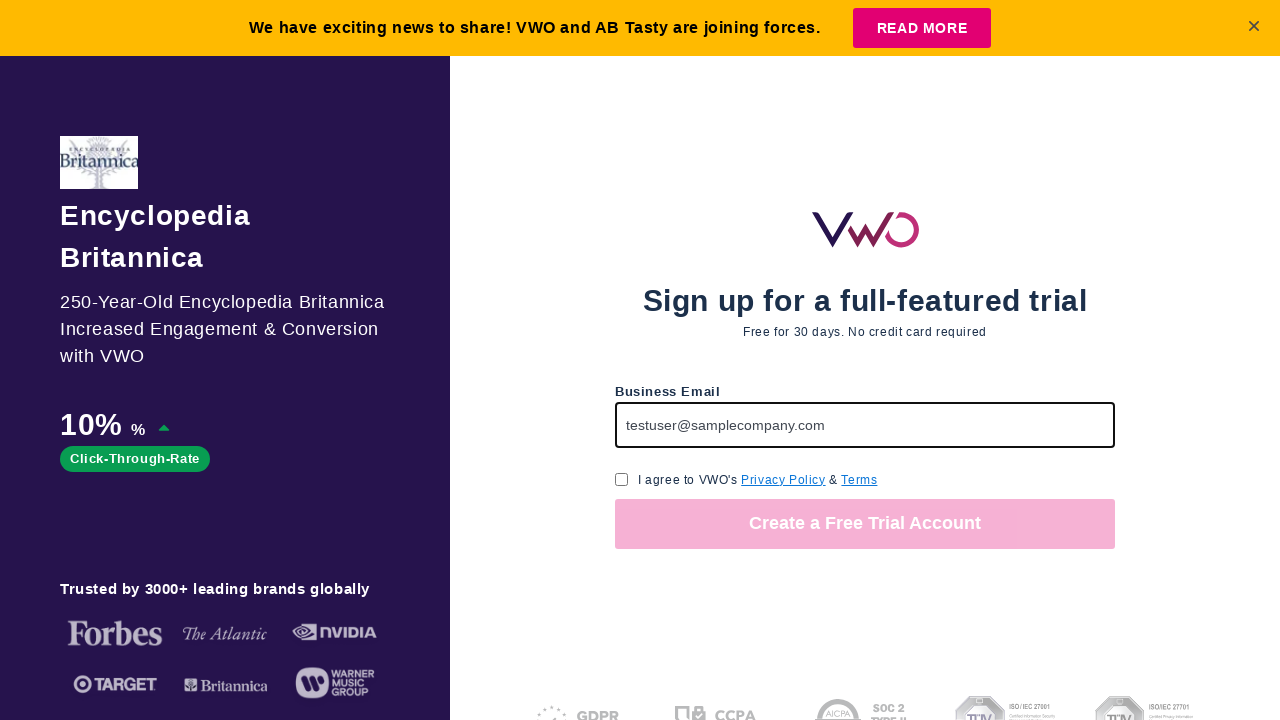

Pressed Enter to submit the free trial form
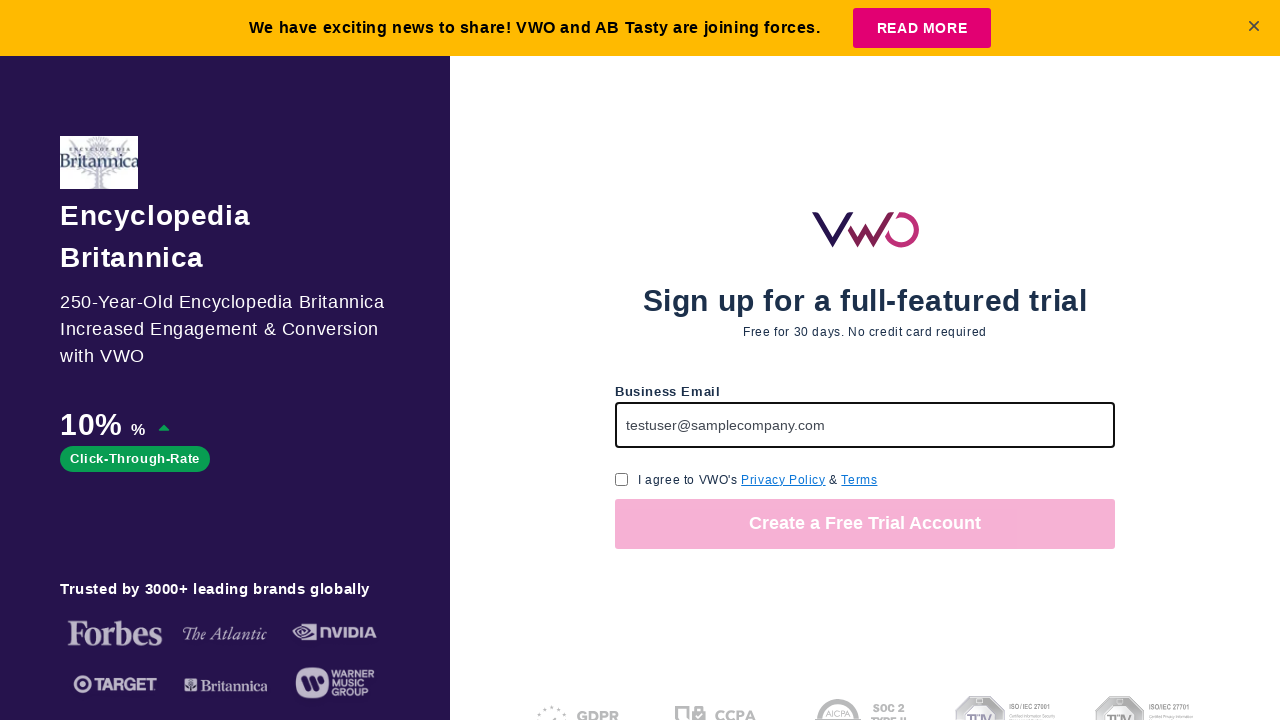

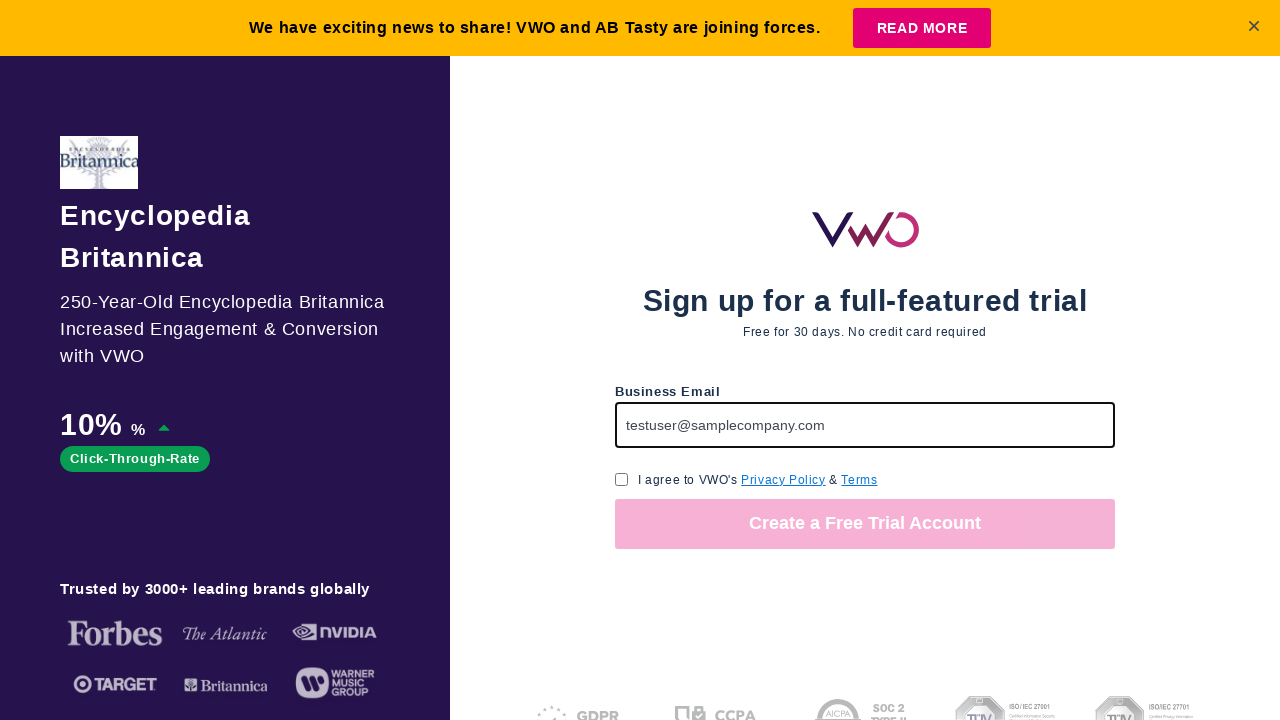